Clicks on the 0-9 category link and verifies that all listed items start with a digit

Starting URL: https://www.99-bottles-of-beer.net/abc.html

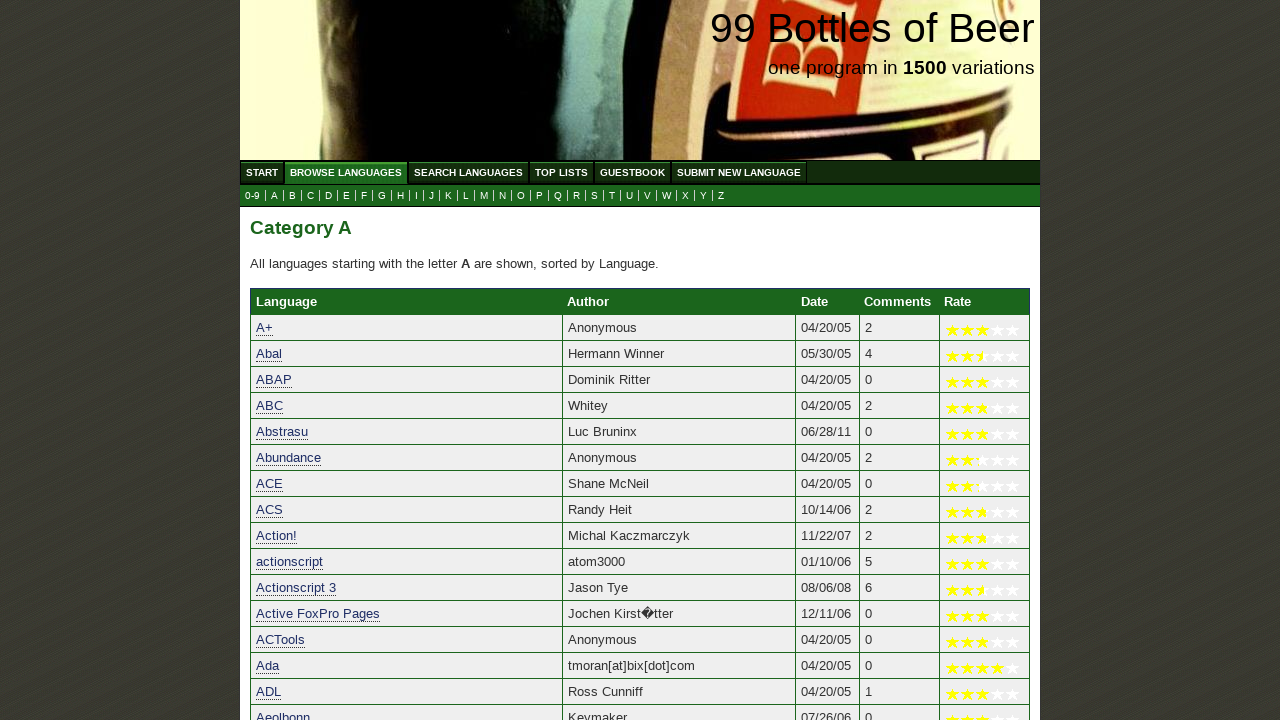

Clicked on the 0-9 category link at (252, 196) on a[href='0.html']
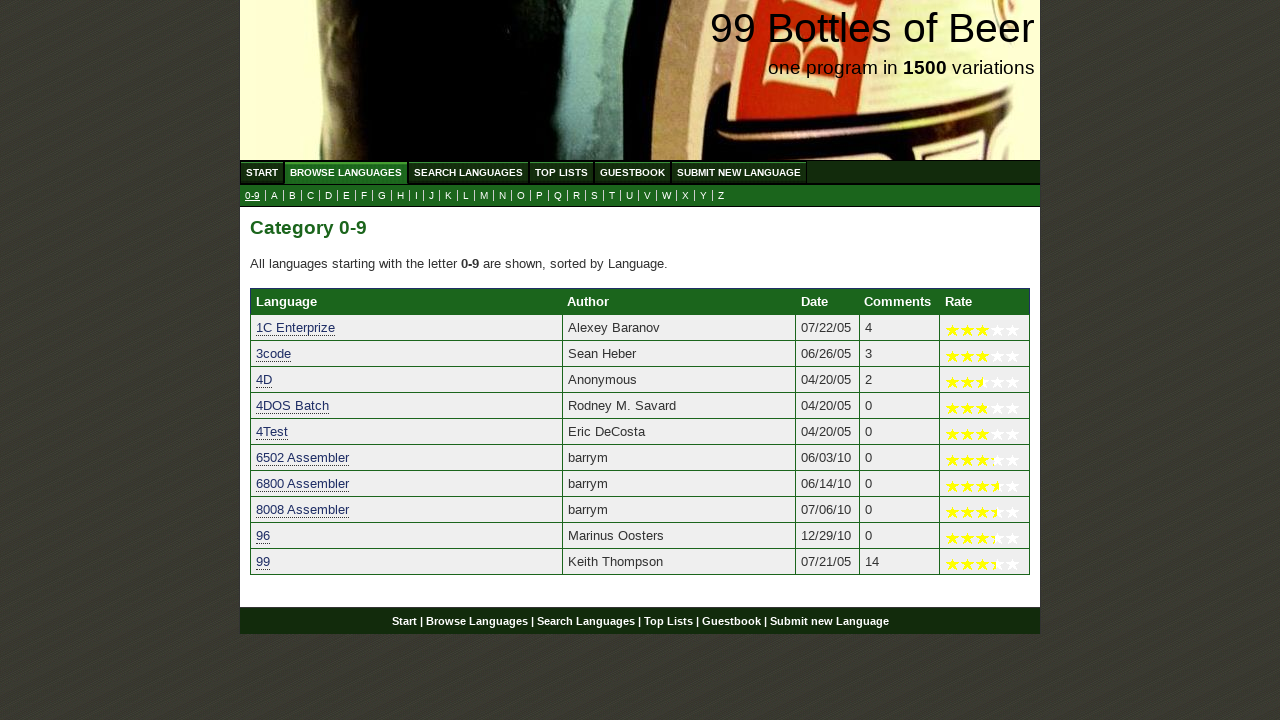

Waited for result links to load
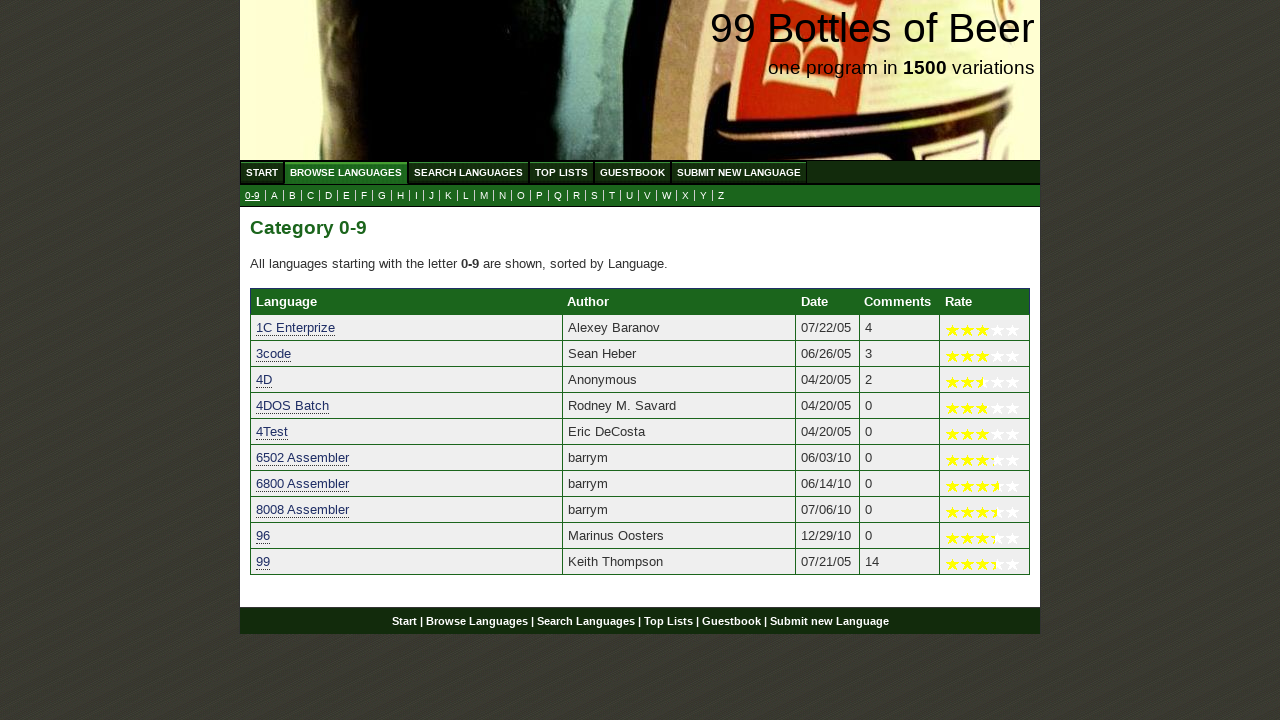

Retrieved all result links from the page
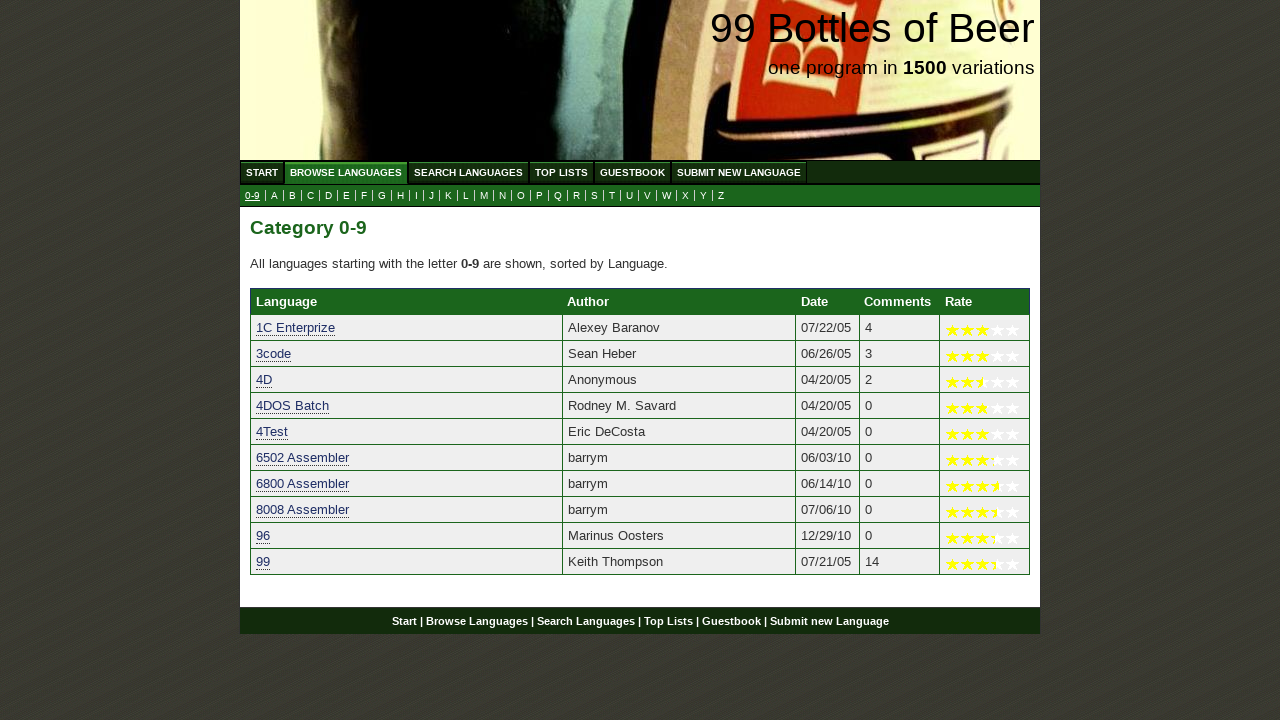

Verified '1C Enterprize' starts with a digit
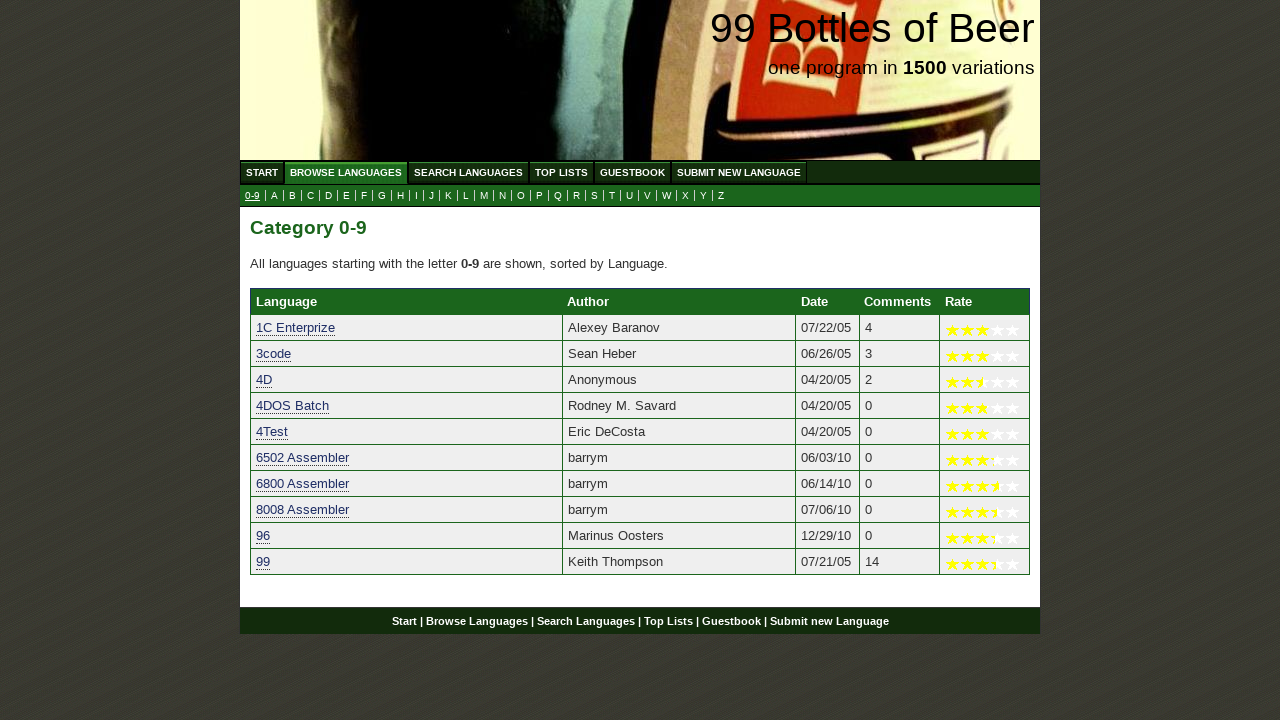

Verified '3code' starts with a digit
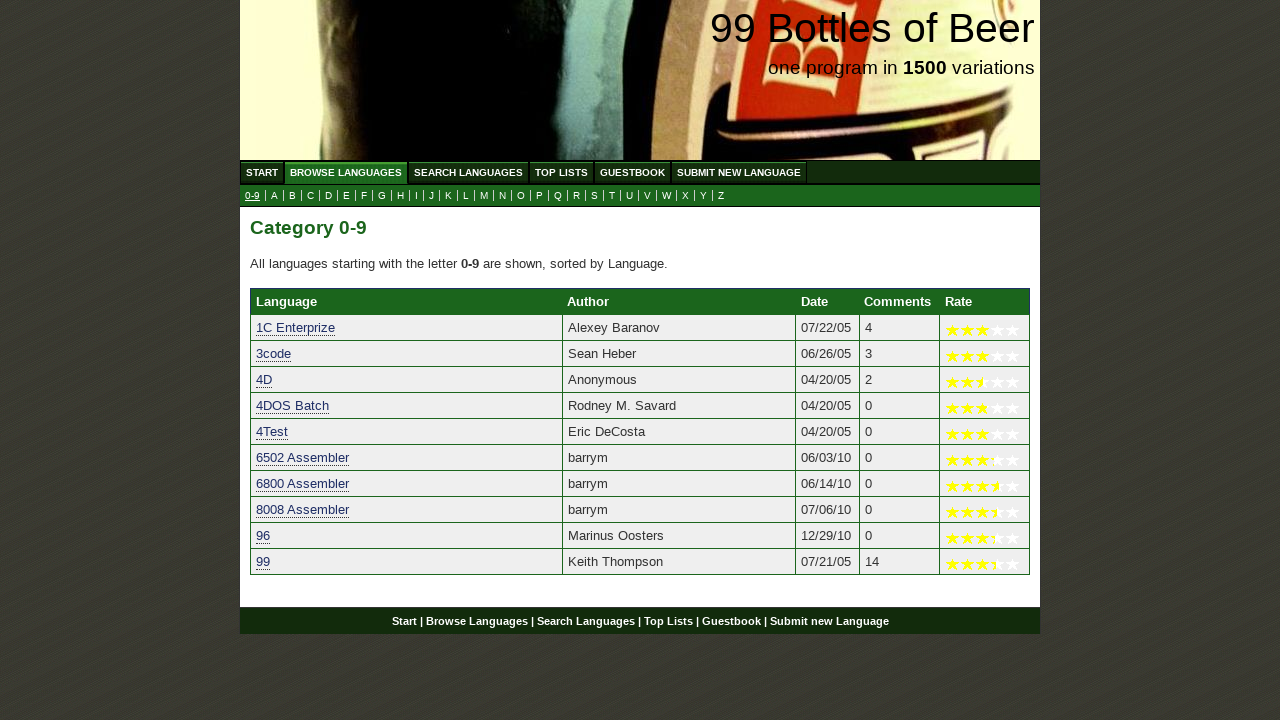

Verified '4D' starts with a digit
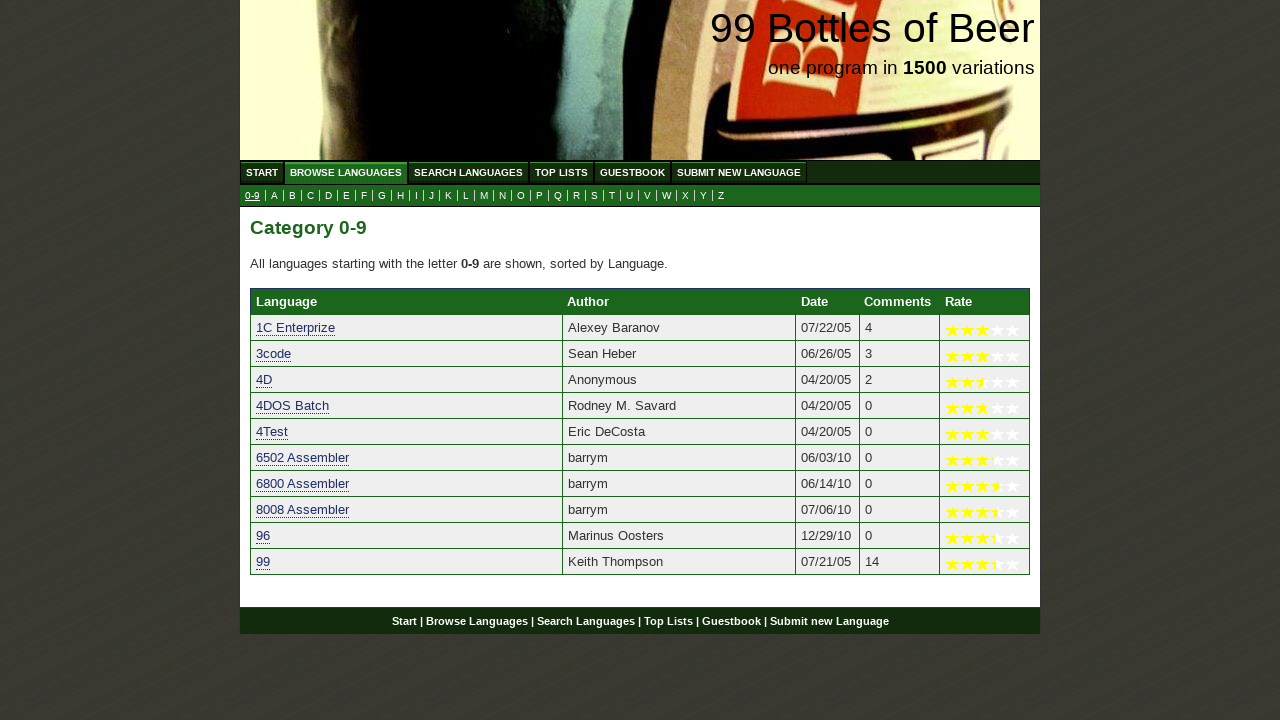

Verified '4DOS Batch' starts with a digit
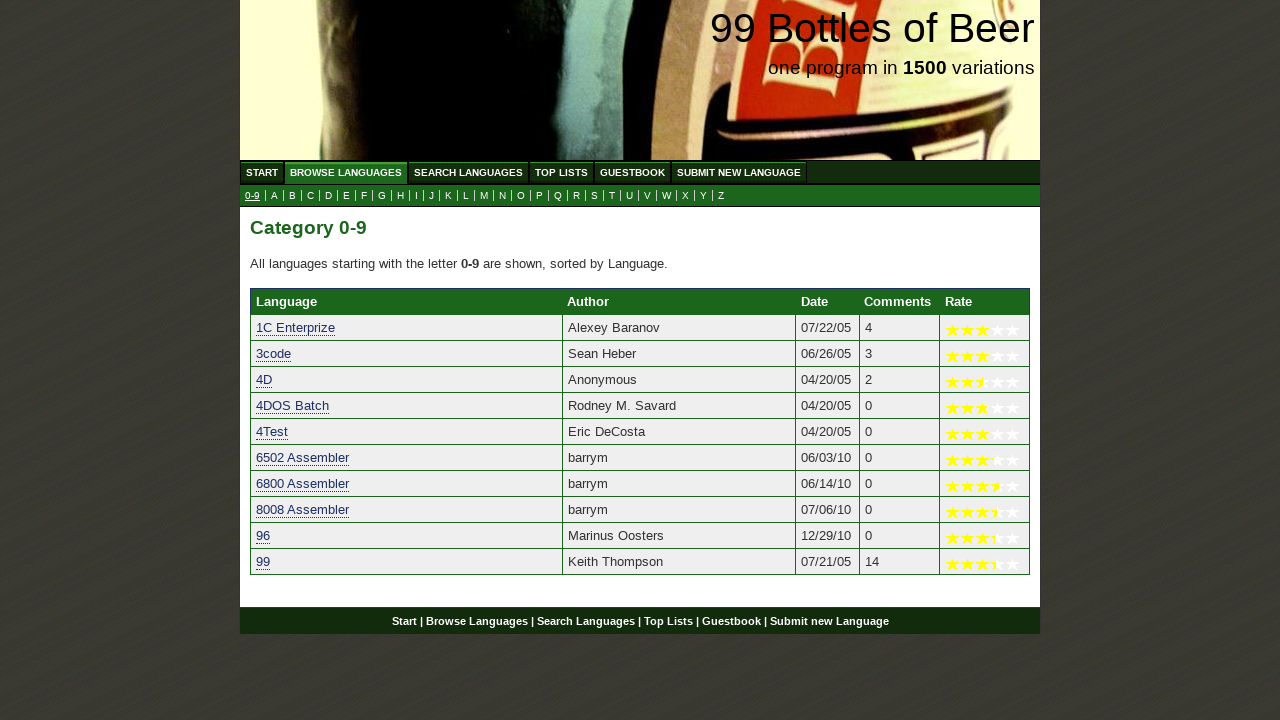

Verified '4Test' starts with a digit
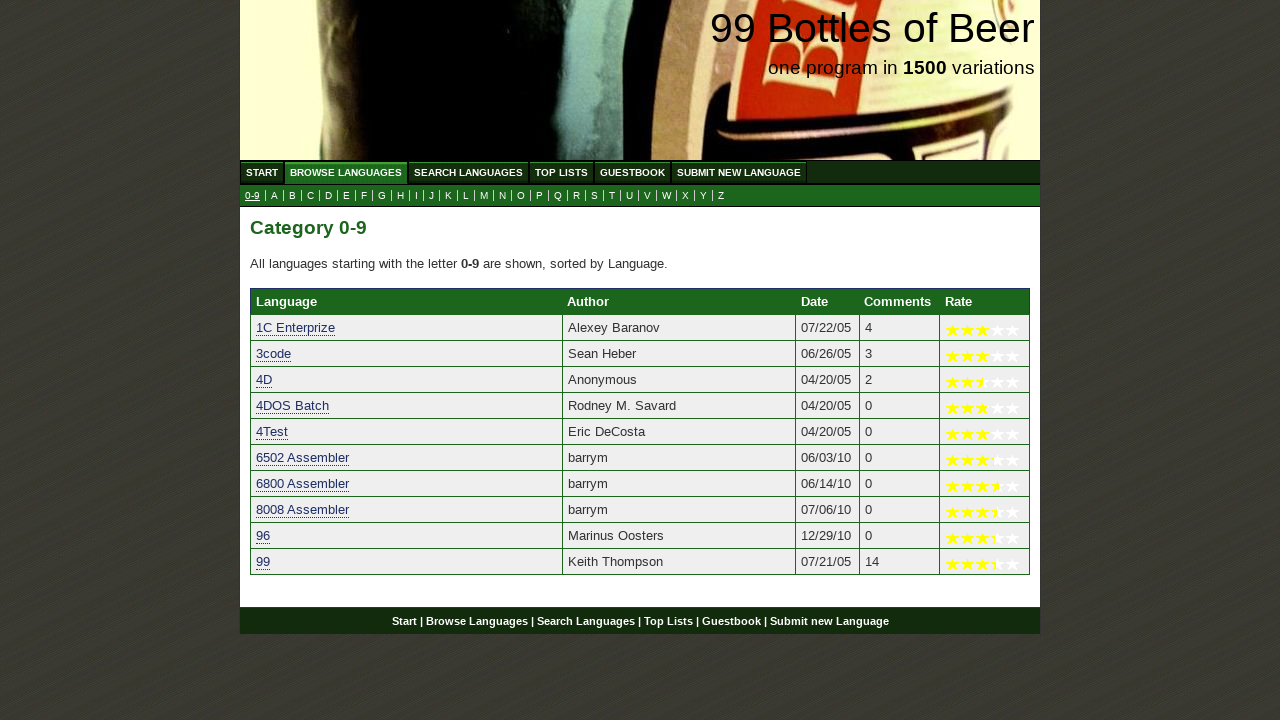

Verified '6502 Assembler' starts with a digit
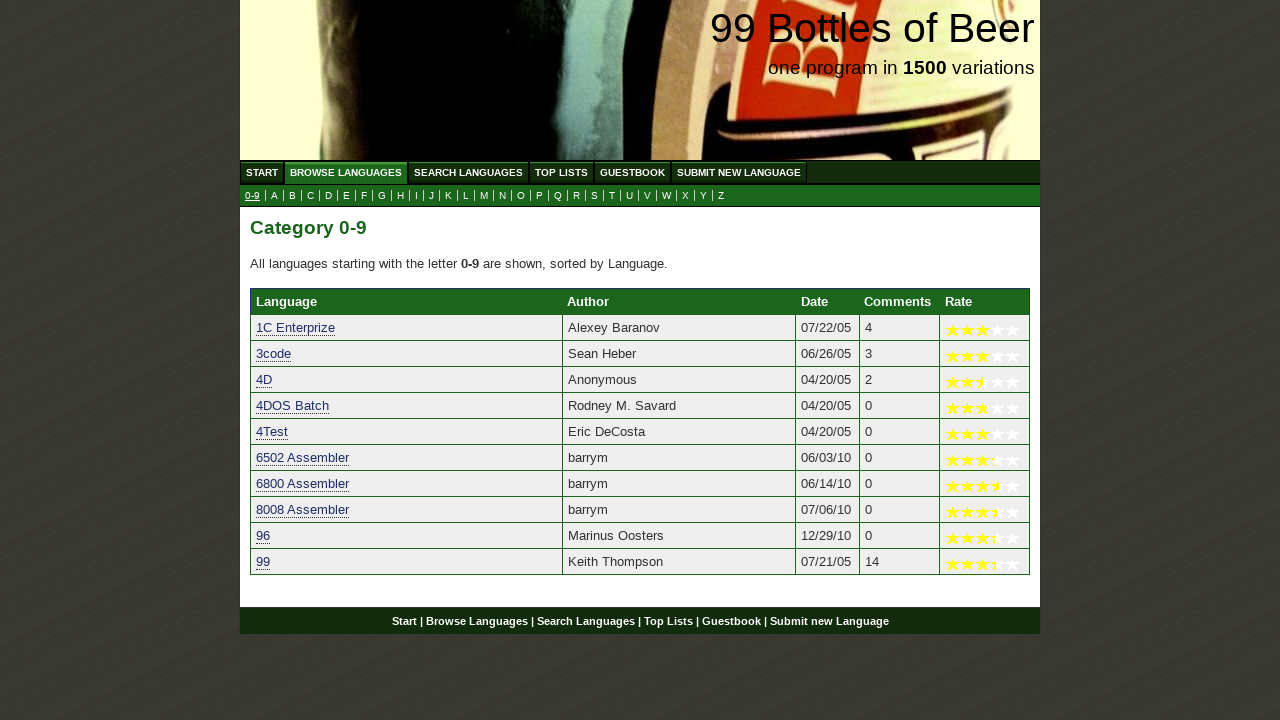

Verified '6800 Assembler' starts with a digit
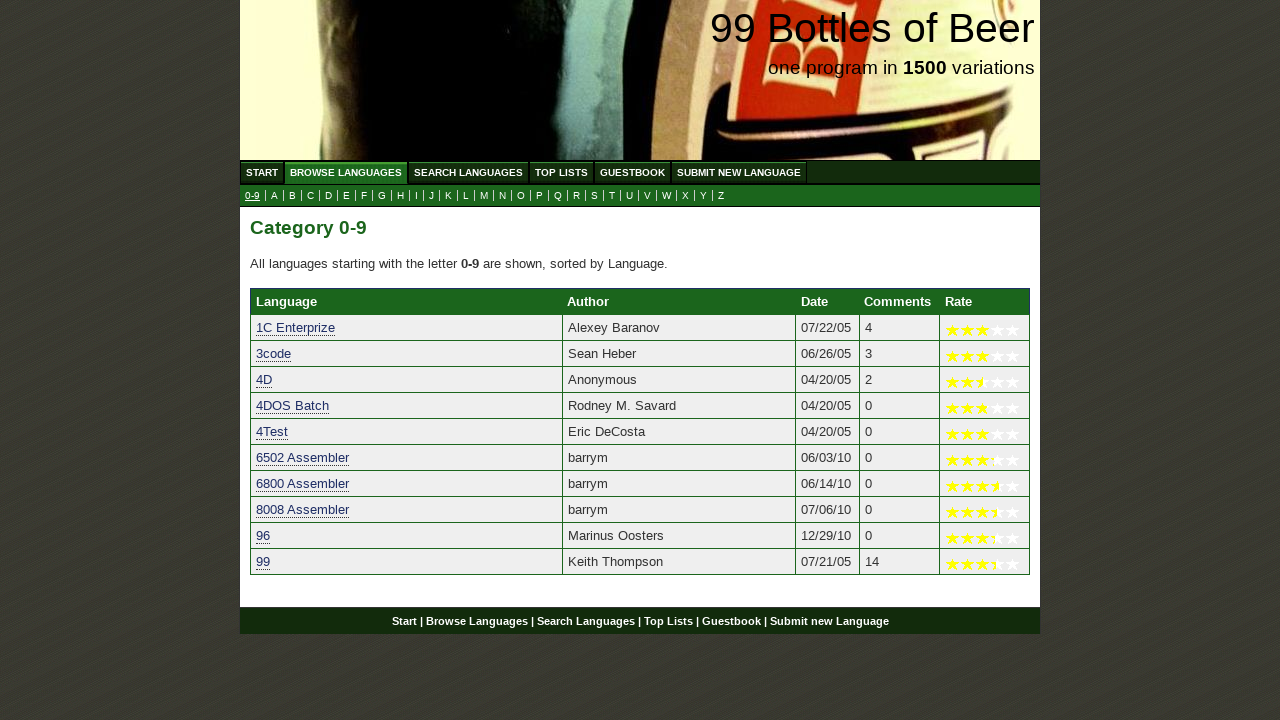

Verified '8008 Assembler' starts with a digit
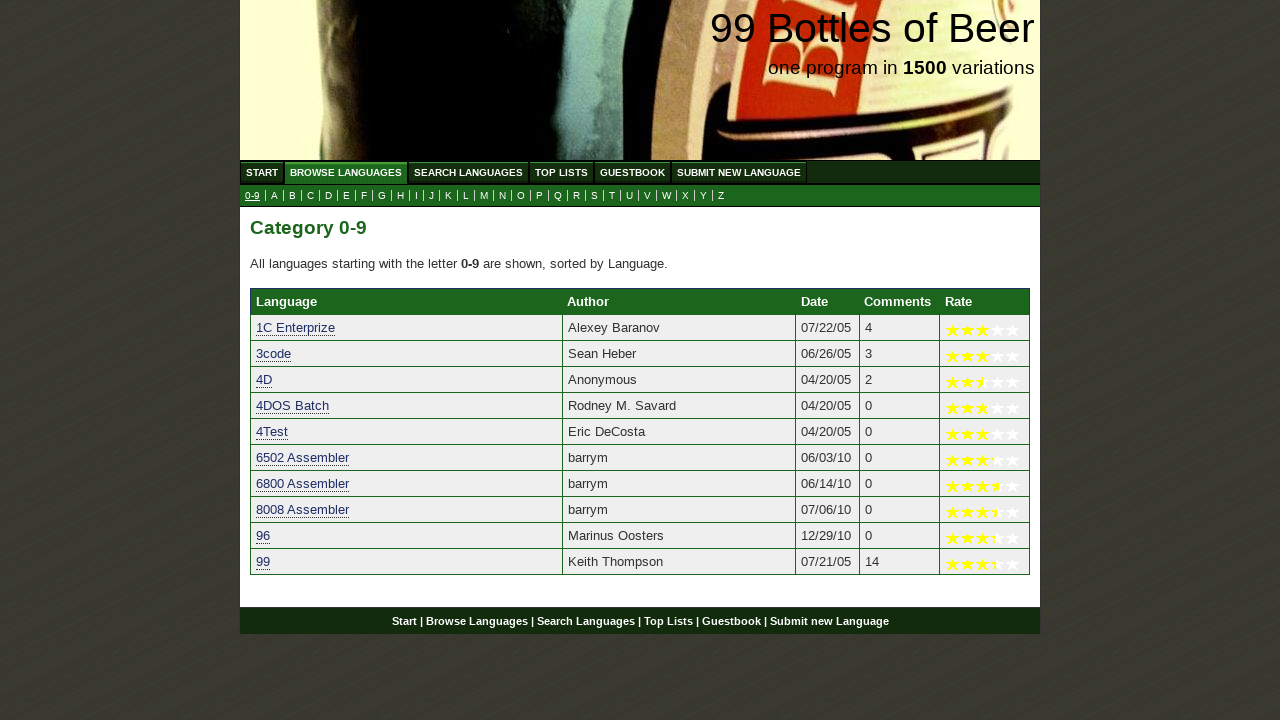

Verified '96' starts with a digit
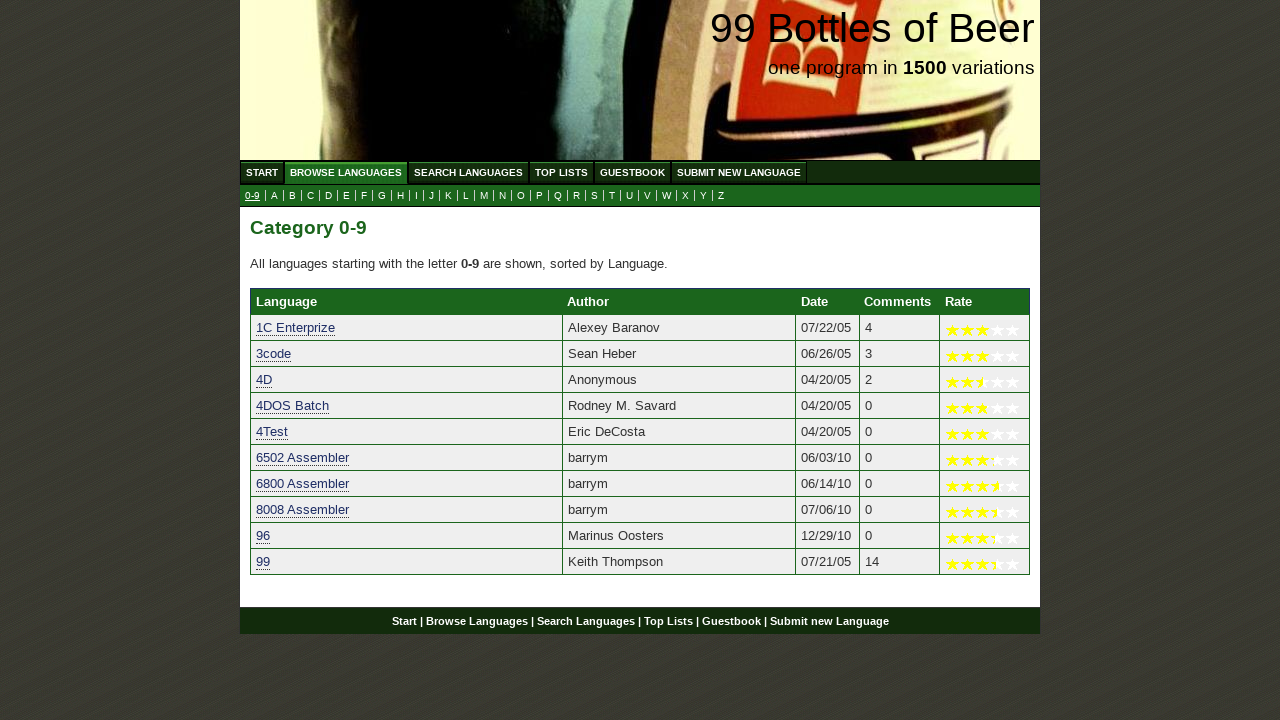

Verified '99' starts with a digit
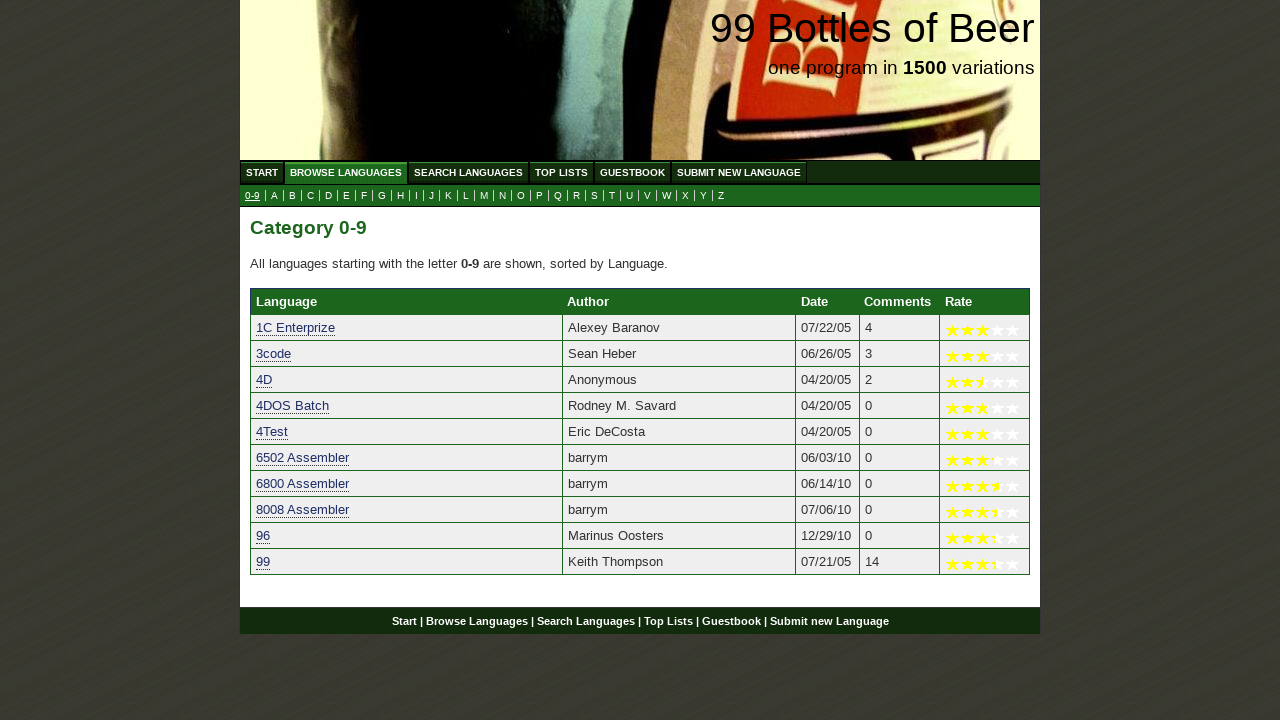

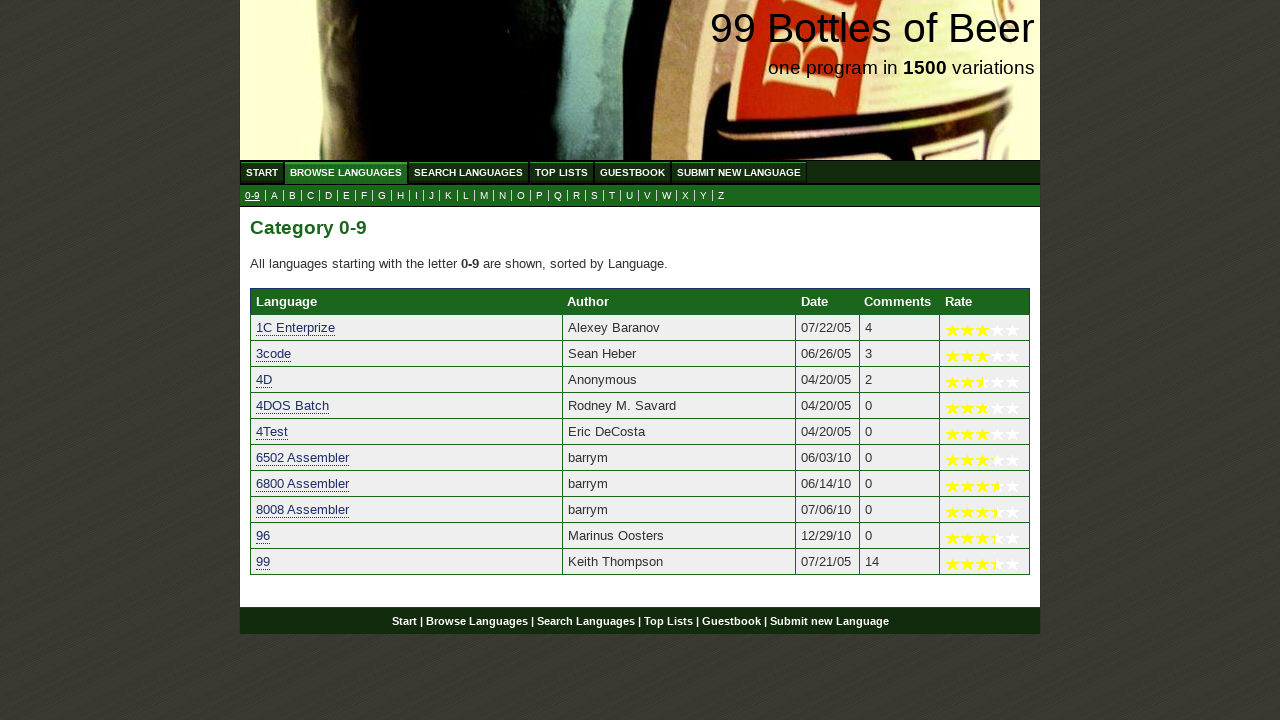